Tests sorting the Due column in ascending order by clicking the column header and verifying the values are sorted correctly using CSS nth-child selectors.

Starting URL: http://the-internet.herokuapp.com/tables

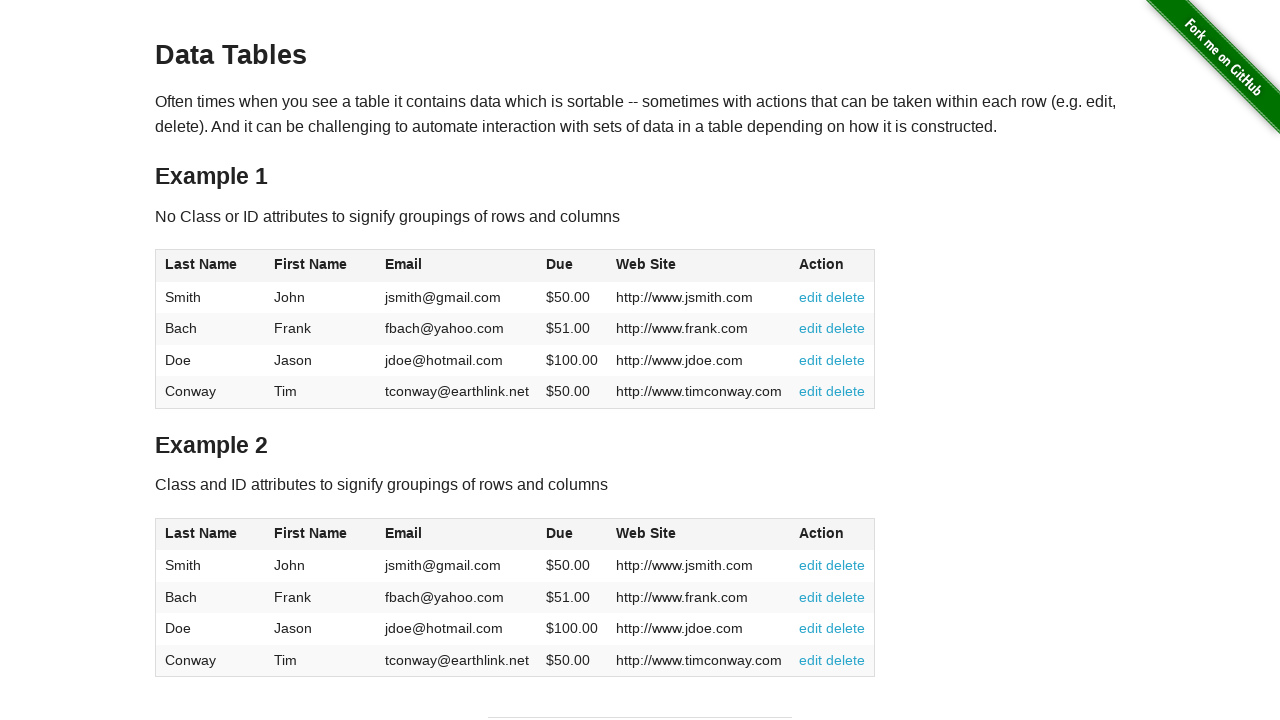

Clicked Due column header (4th column) to sort in ascending order at (572, 266) on #table1 thead tr th:nth-child(4)
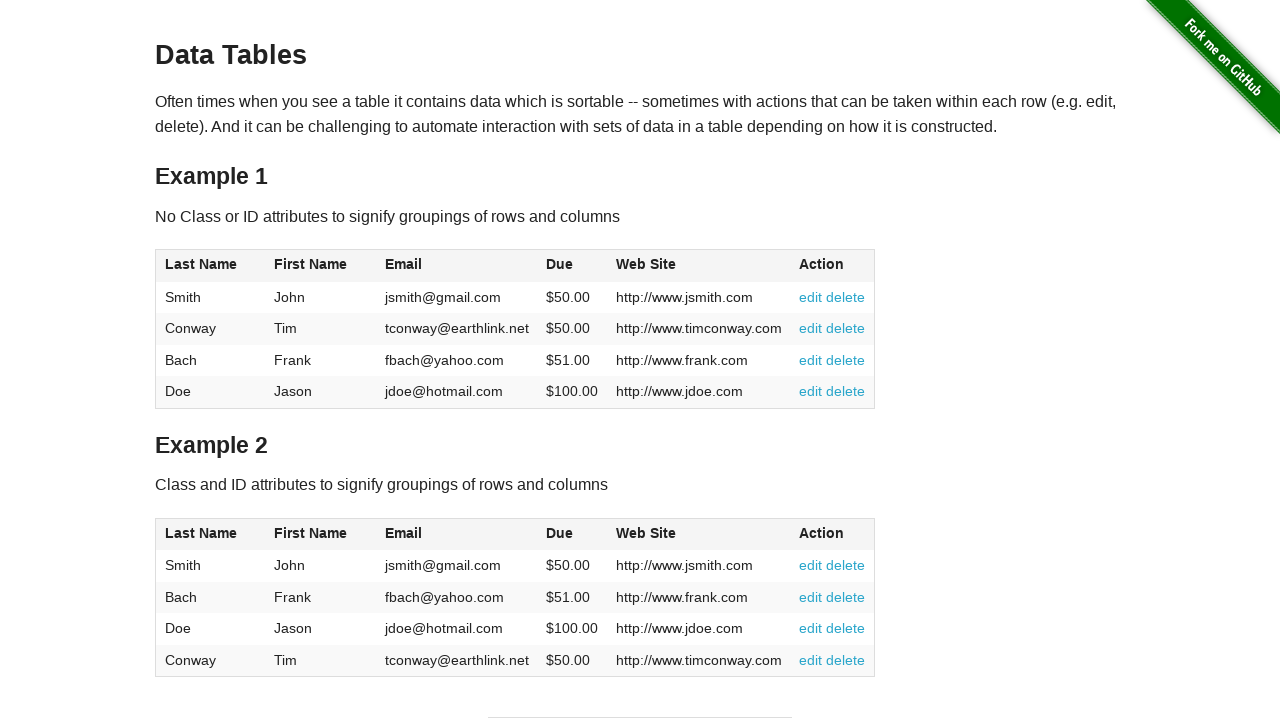

Table sorted and Due column values are now visible
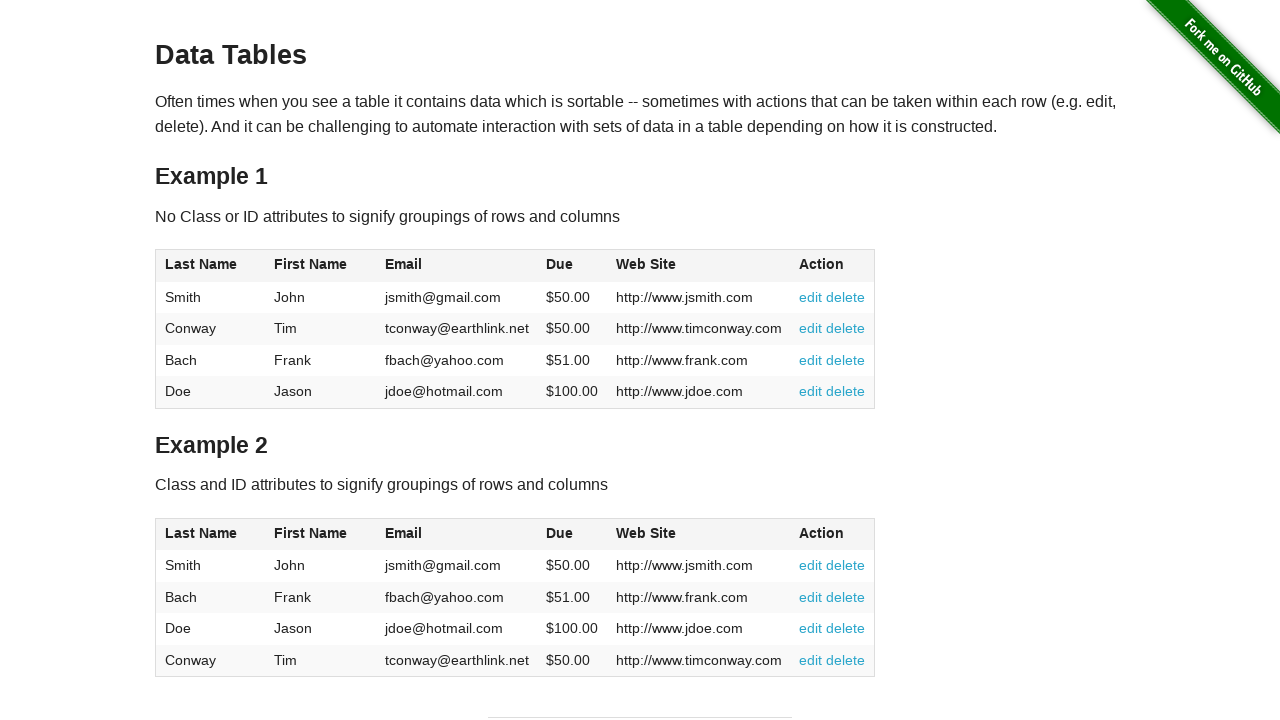

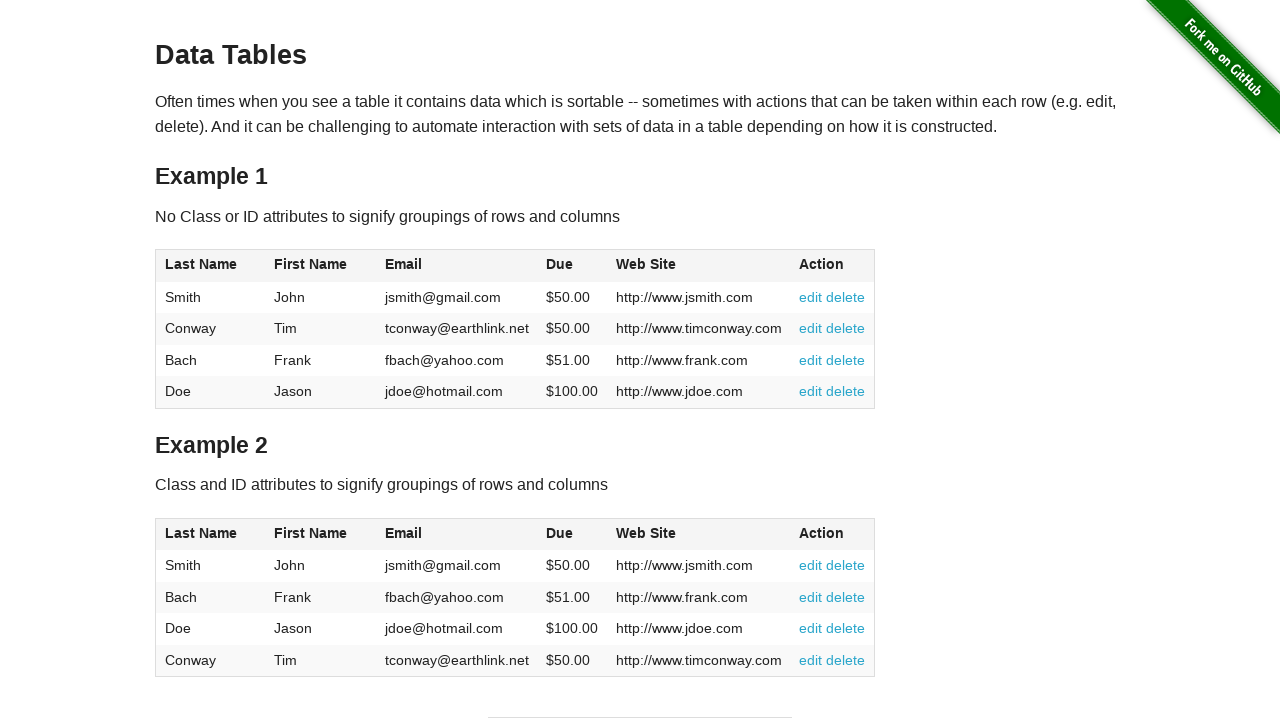